Tests accepting a JavaScript confirm alert by clicking a button, accepting the alert, and verifying the result message shows "You selected Ok"

Starting URL: https://demoqa.com/alerts

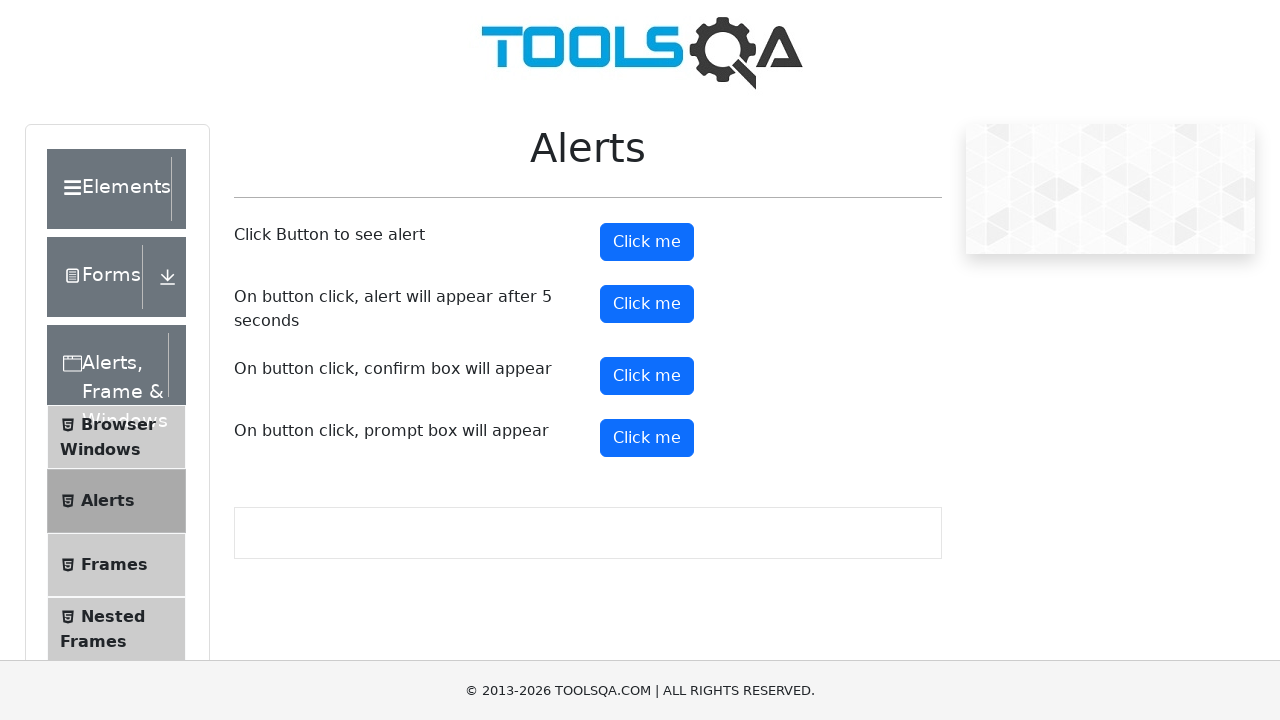

Scrolled confirm button into view
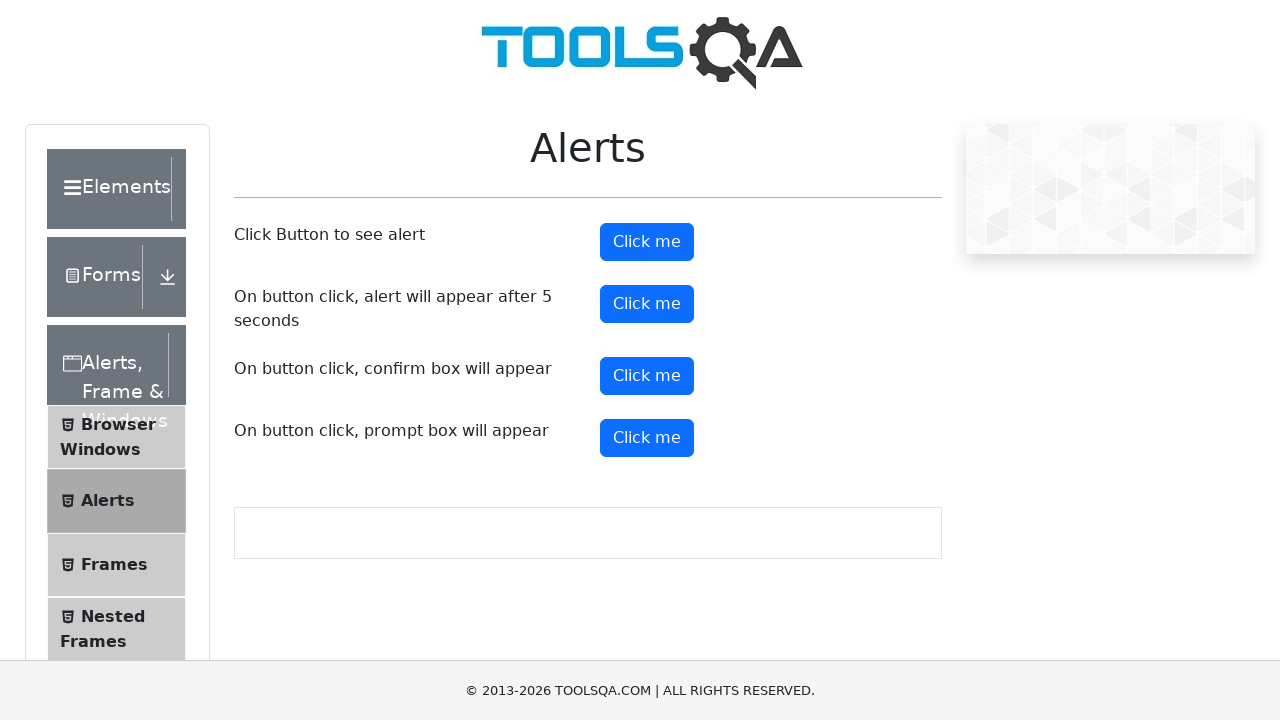

Set up dialog handler to accept JavaScript alert
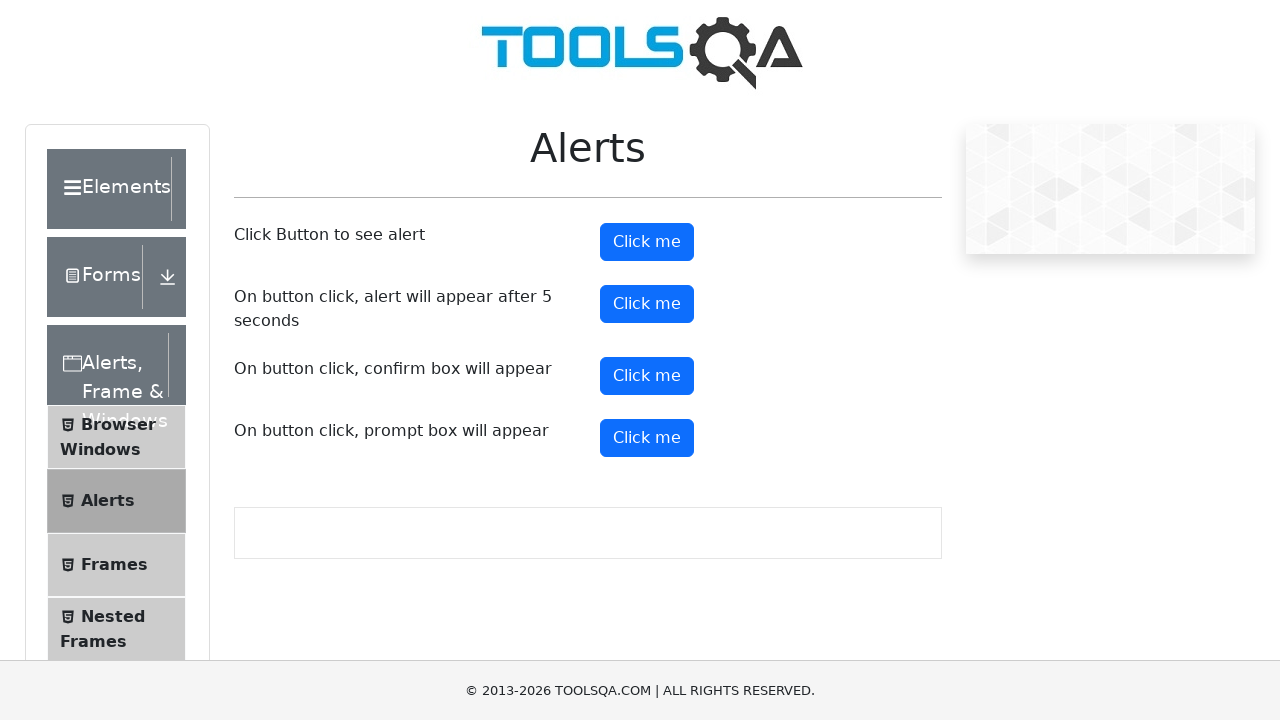

Clicked confirm button to trigger JavaScript alert at (647, 376) on xpath=//*[@id='confirmButton']
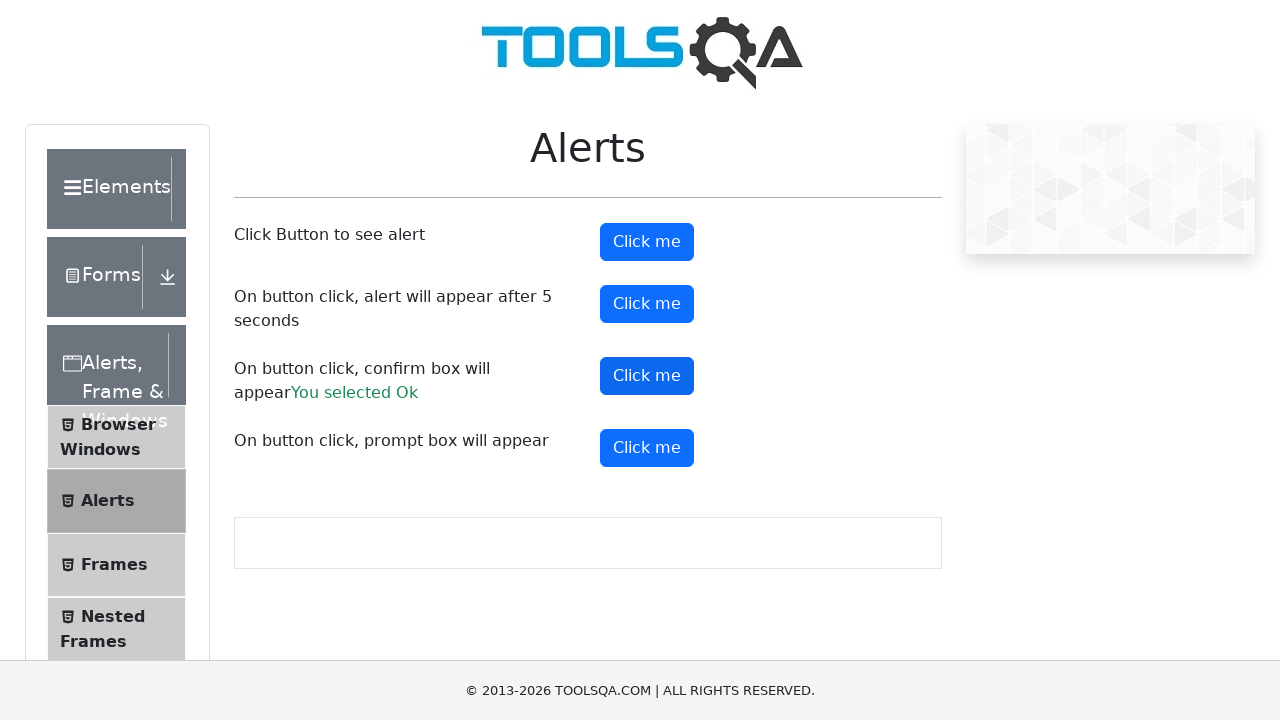

Retrieved result text from confirmation result element
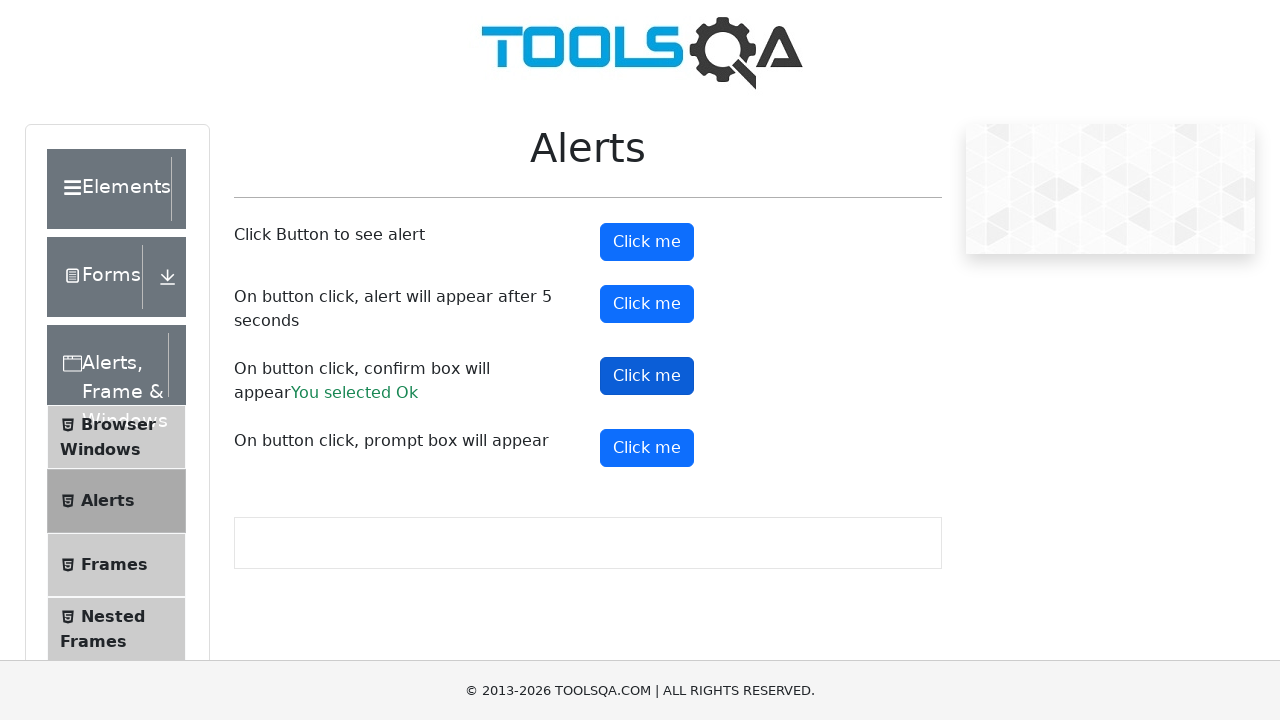

Verified result message shows 'You selected Ok'
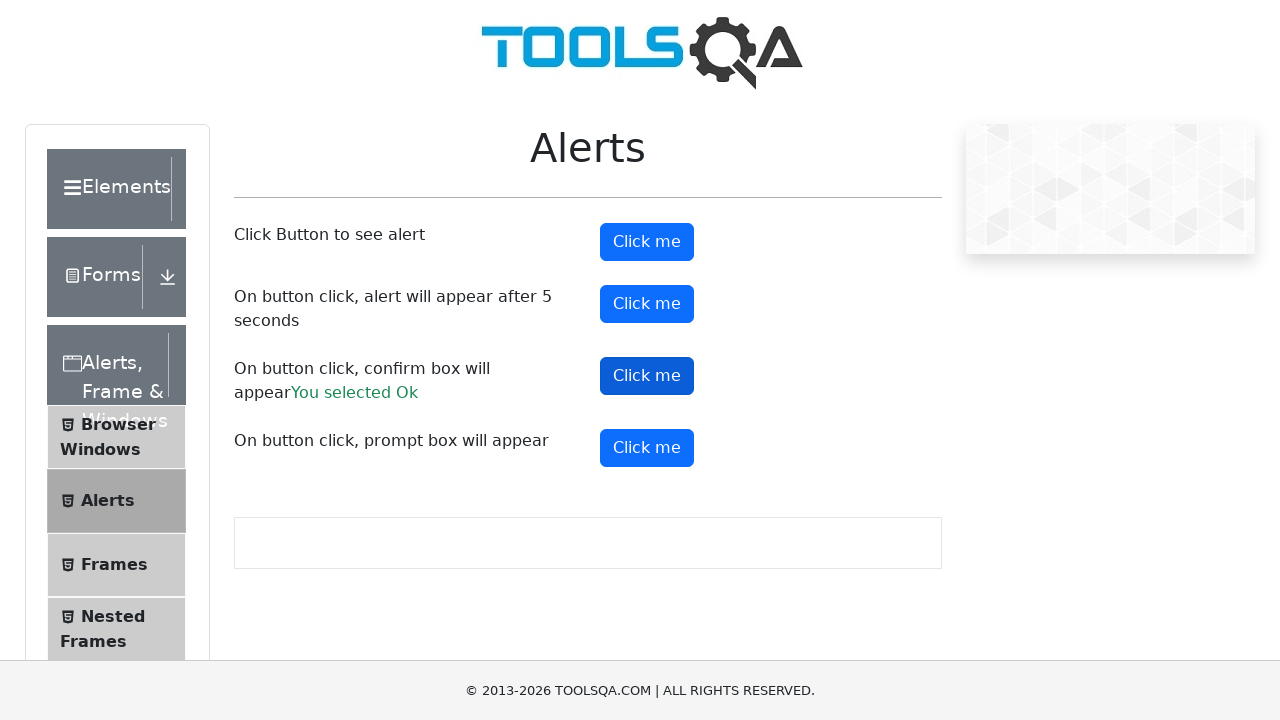

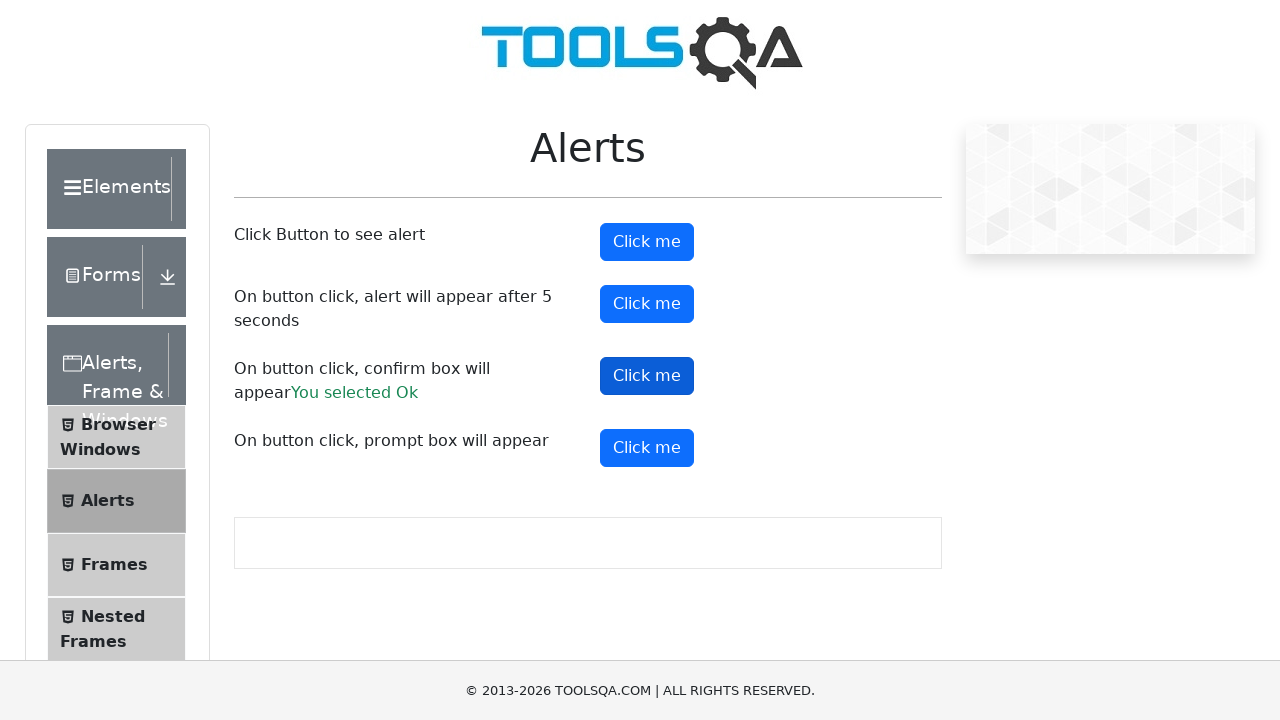